Navigates to the Toram Online Japanese game website and clicks on the LANGUAGE link to access language options.

Starting URL: http://toram.jp

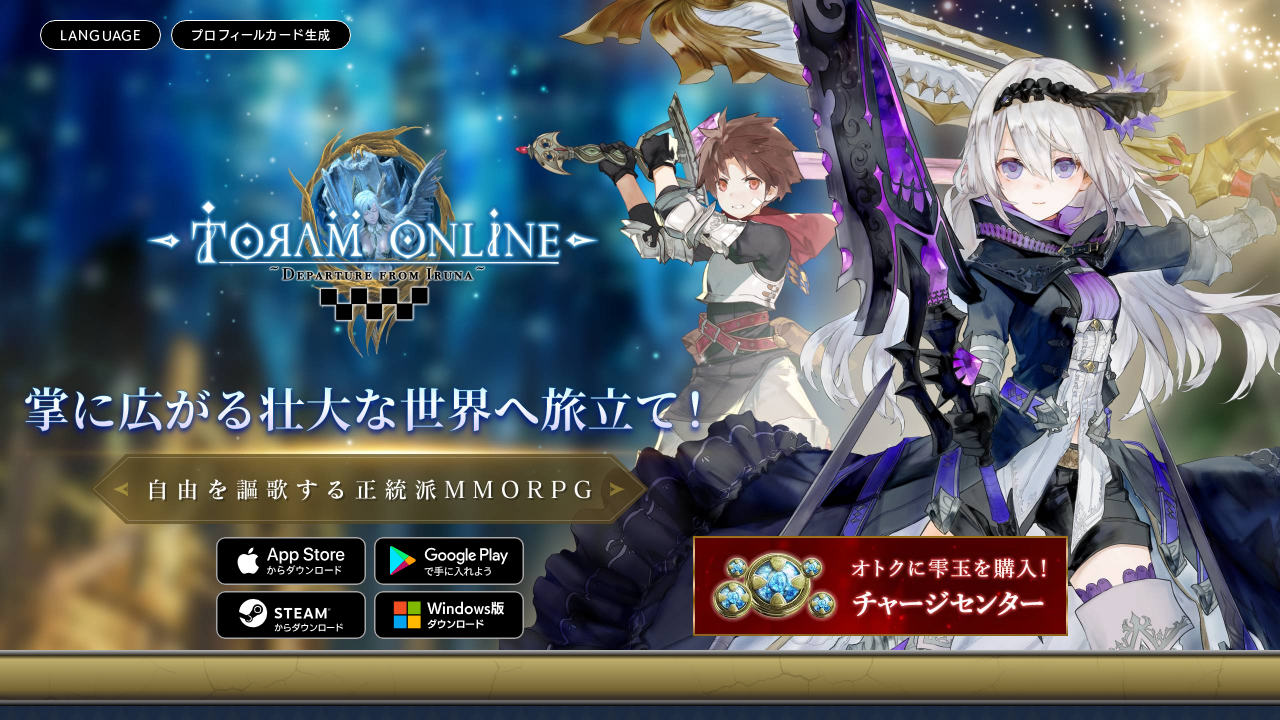

Clicked on the LANGUAGE link to access language options at (101, 35) on text=LANGUAGE
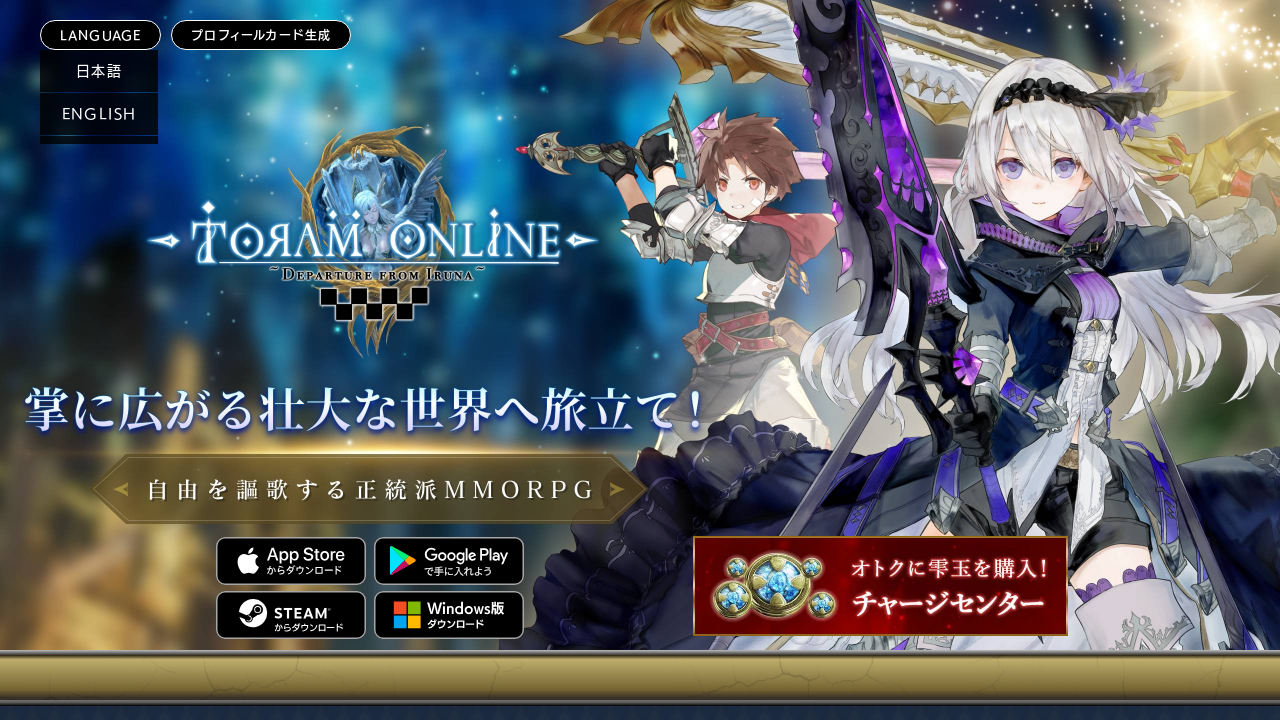

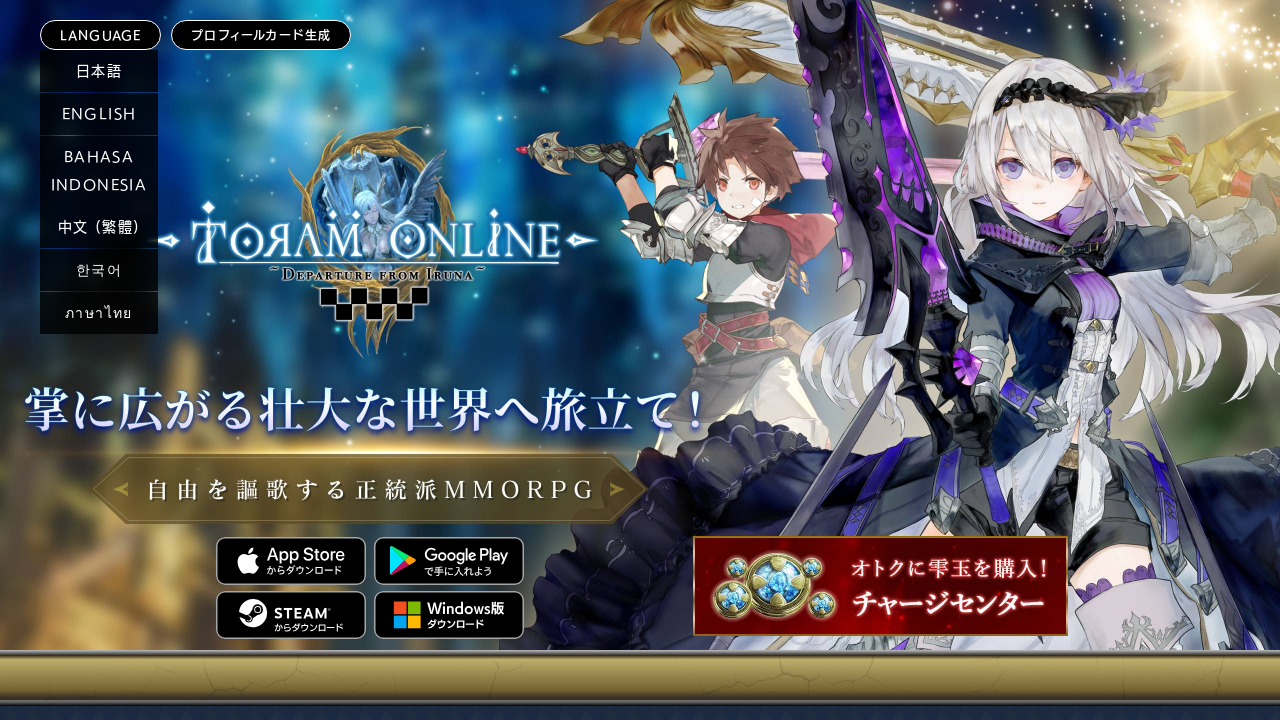